Tests radio button functionality by selecting different radio options

Starting URL: https://www.selenium.dev/selenium/web/web-form.html

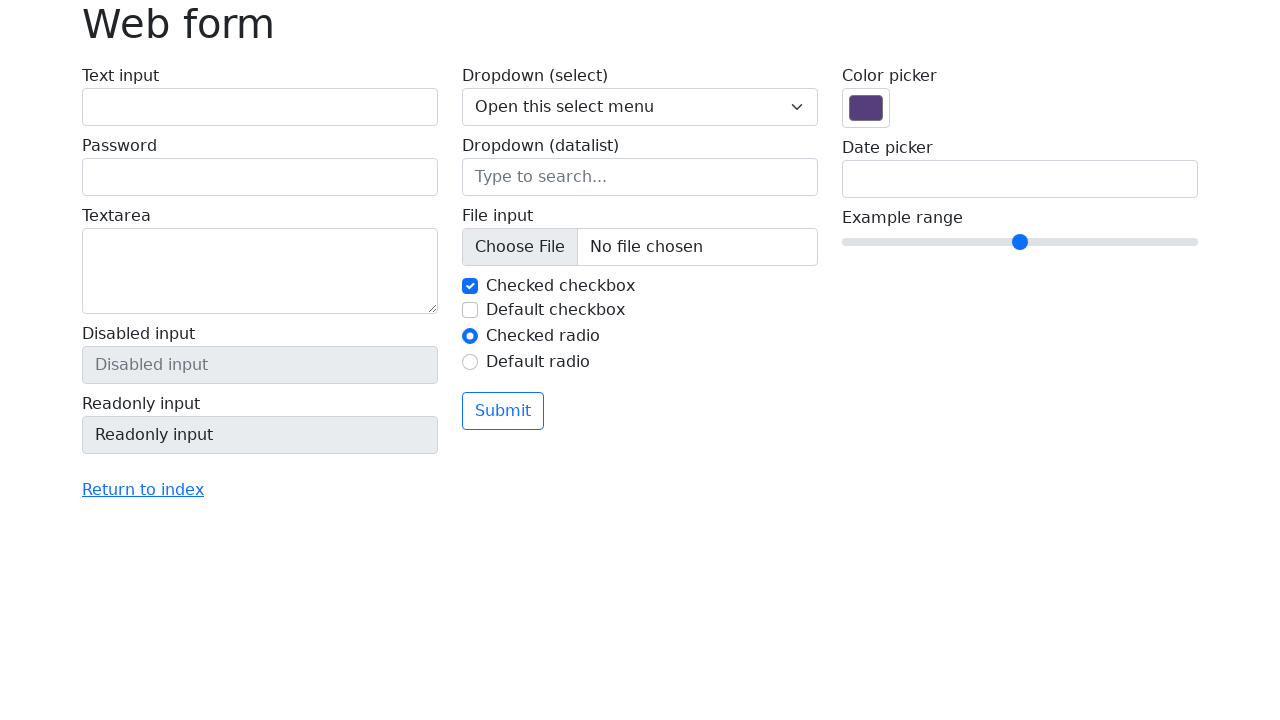

Waited for text field to become visible
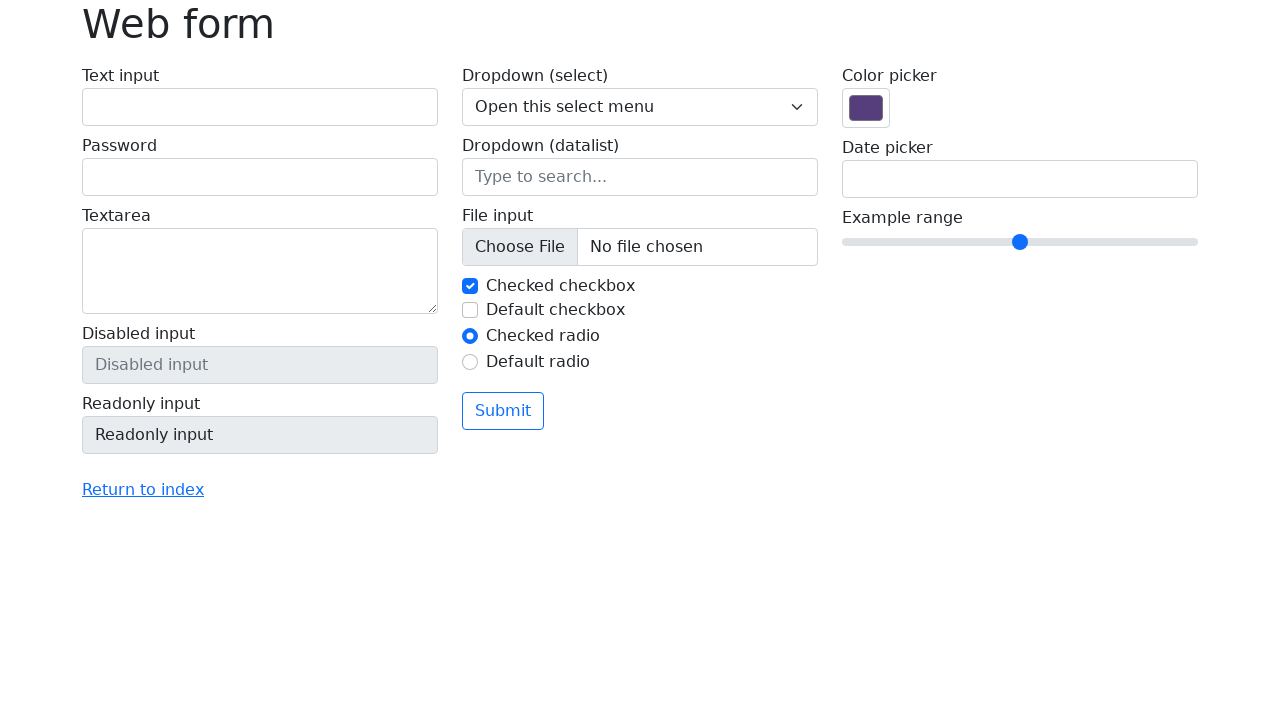

Located radio button 1
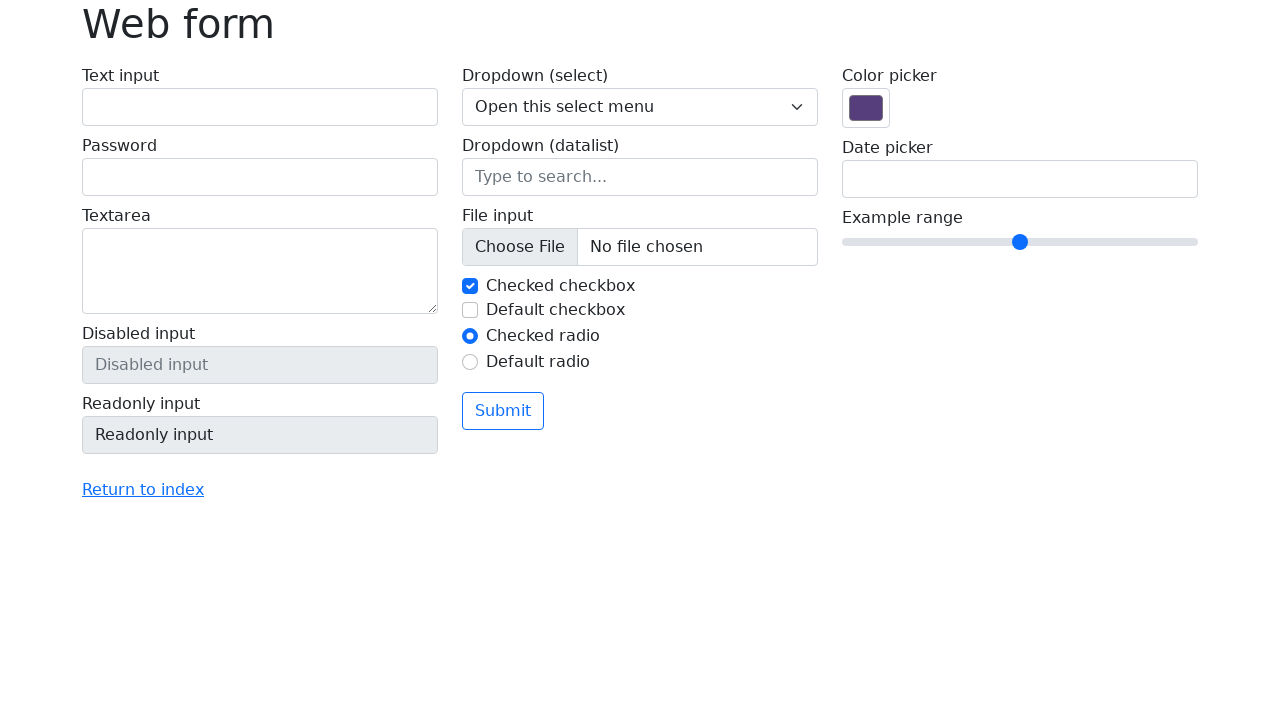

Located radio button 2
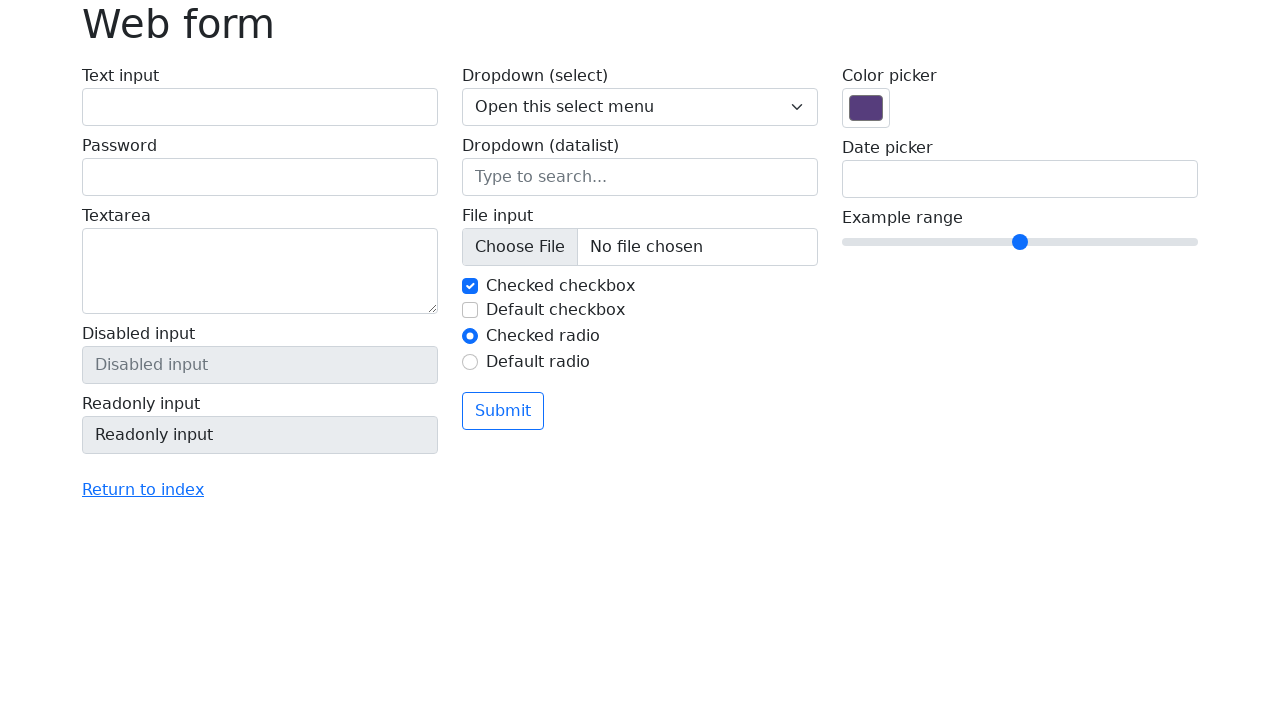

Clicked radio button 1 (already selected) at (470, 336) on #my-radio-1
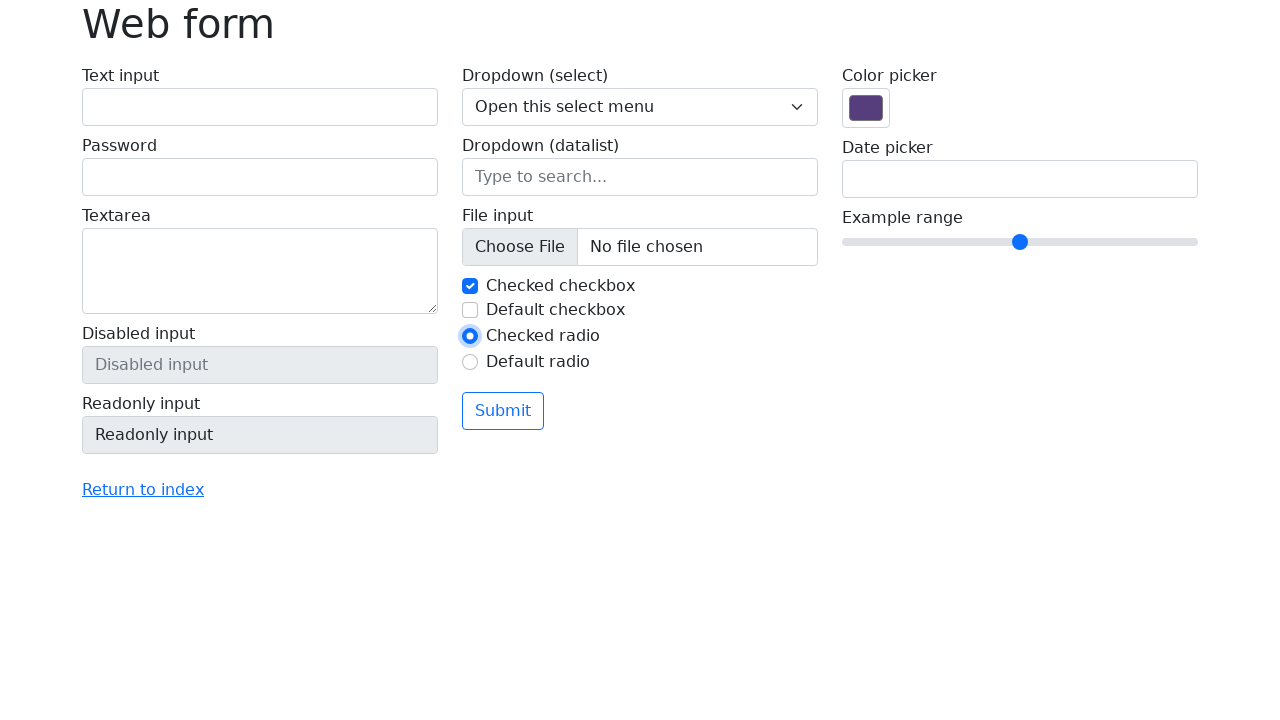

Clicked radio button 2 to select it at (470, 362) on #my-radio-2
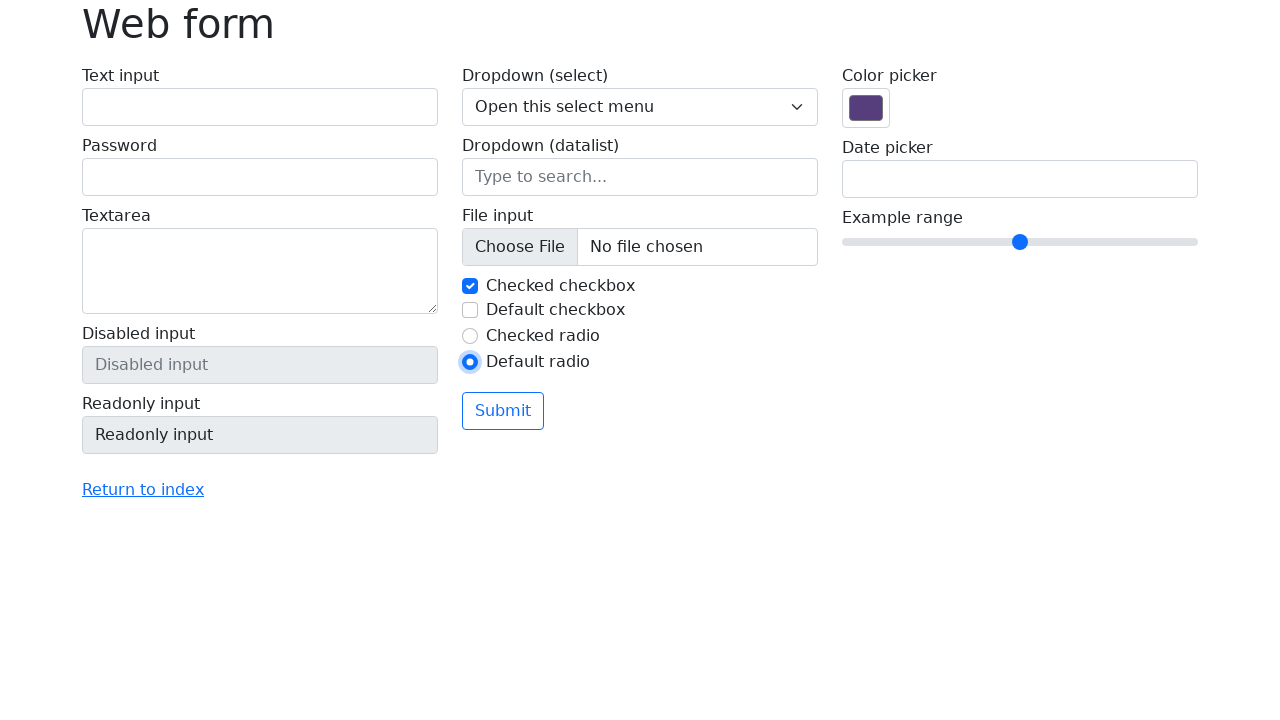

Clicked radio button 1 again to select it at (470, 336) on #my-radio-1
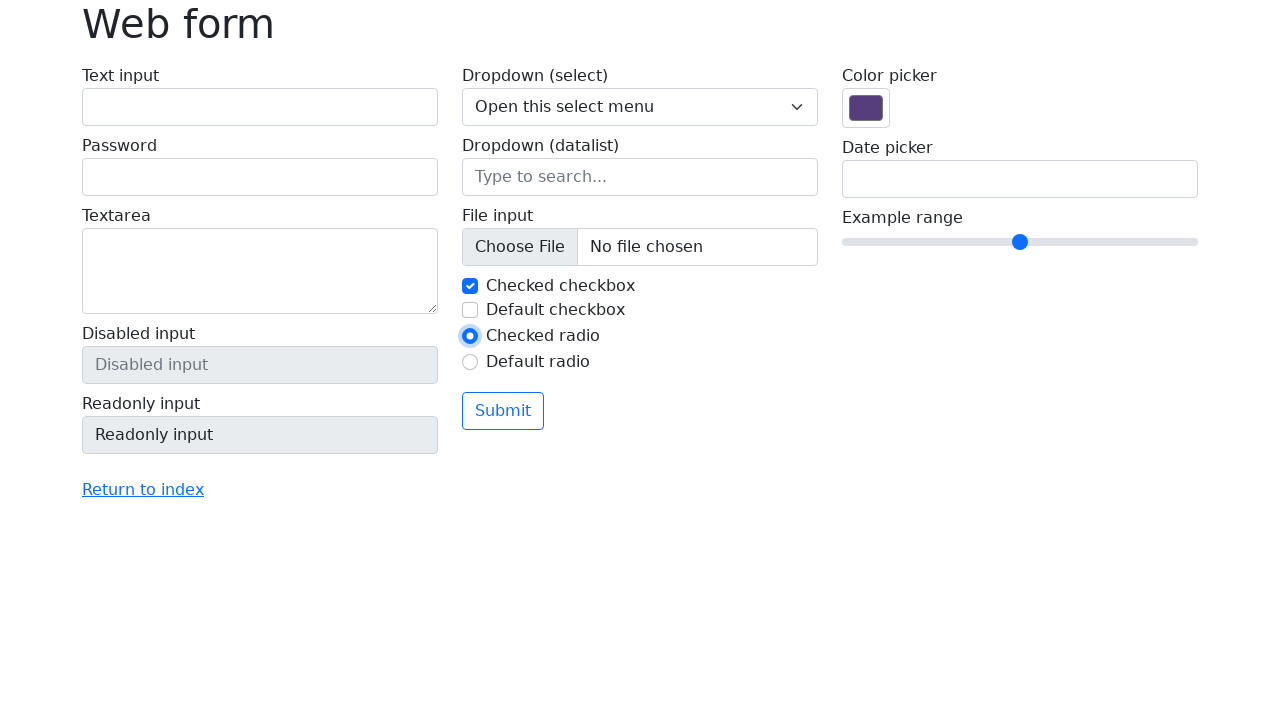

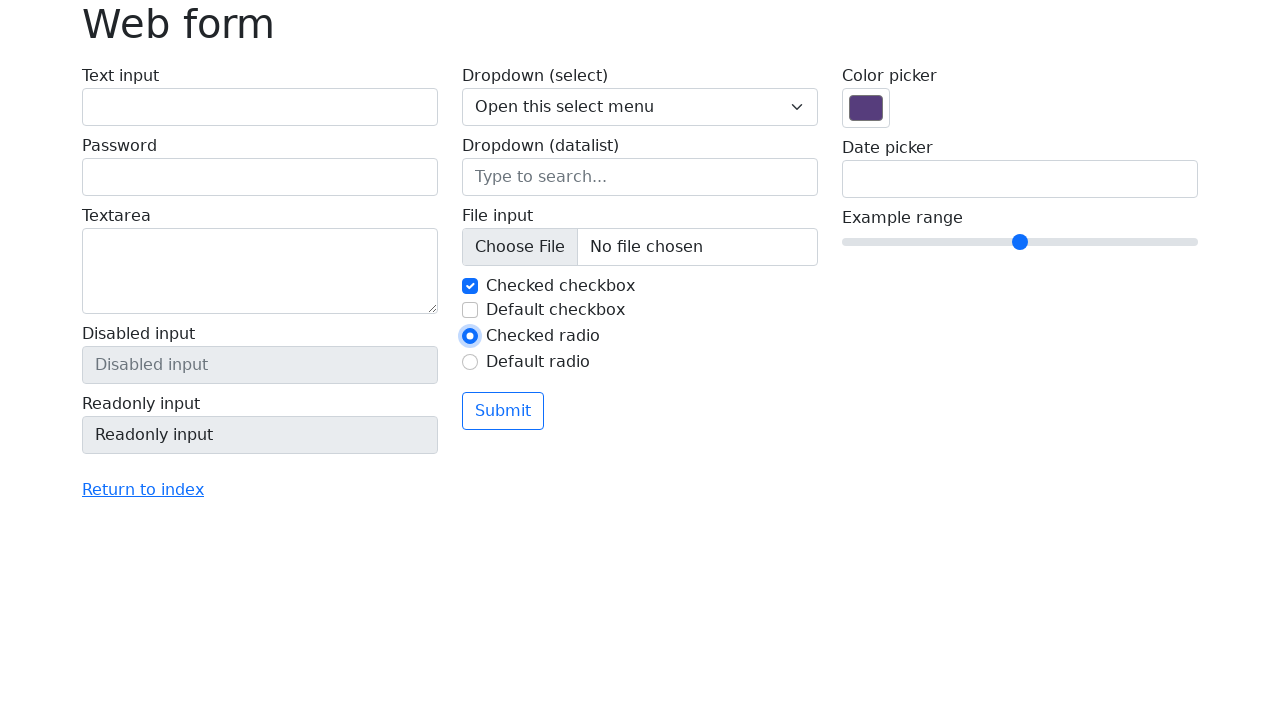